Tests registration form validation by submitting an empty form and verifying all required field error messages are displayed.

Starting URL: https://practice.expandtesting.com/notes/app

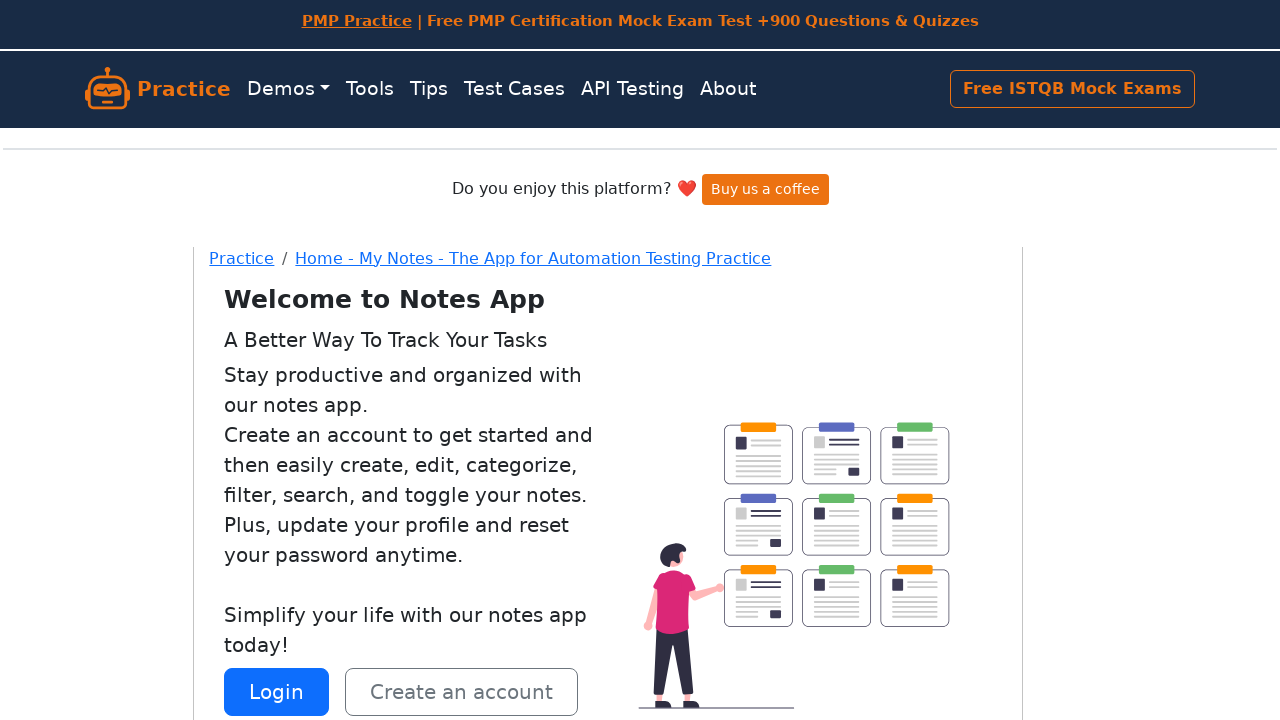

Clicked Sign Up button to navigate to registration form at (462, 692) on .btn-outline-secondary
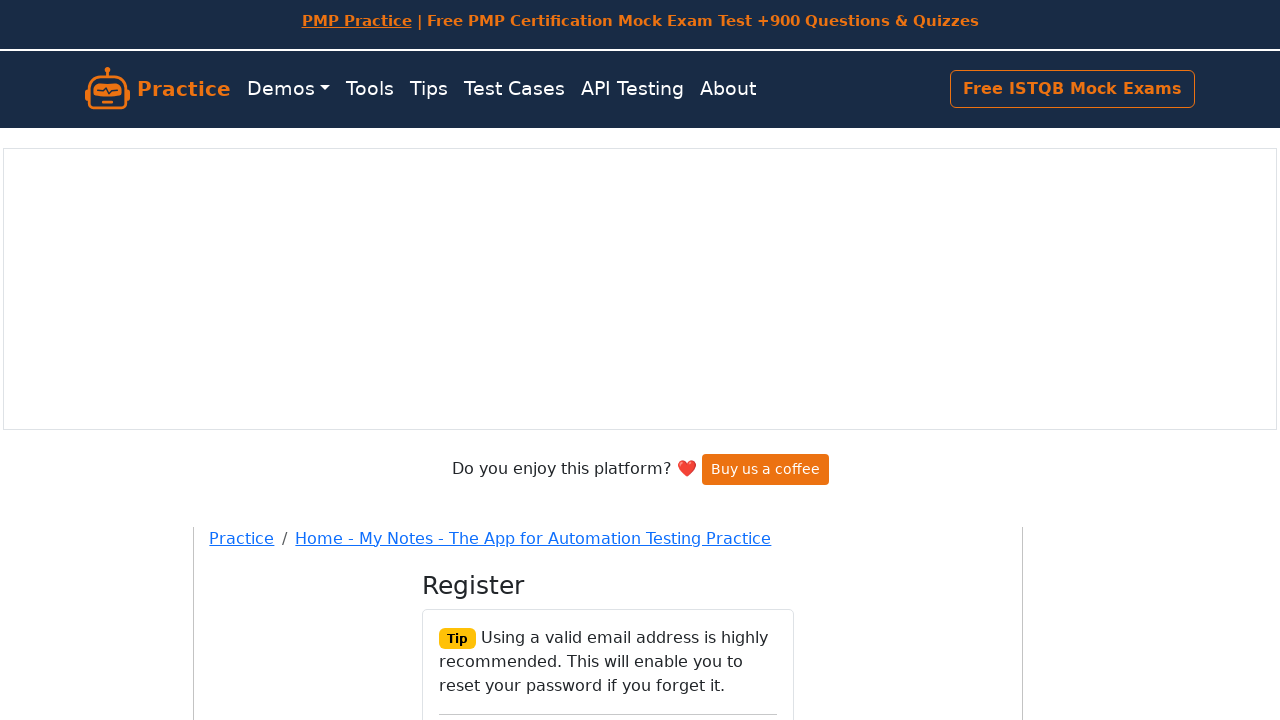

Submitted empty registration form to trigger validation errors at (608, 400) on [data-testid="register-submit"]
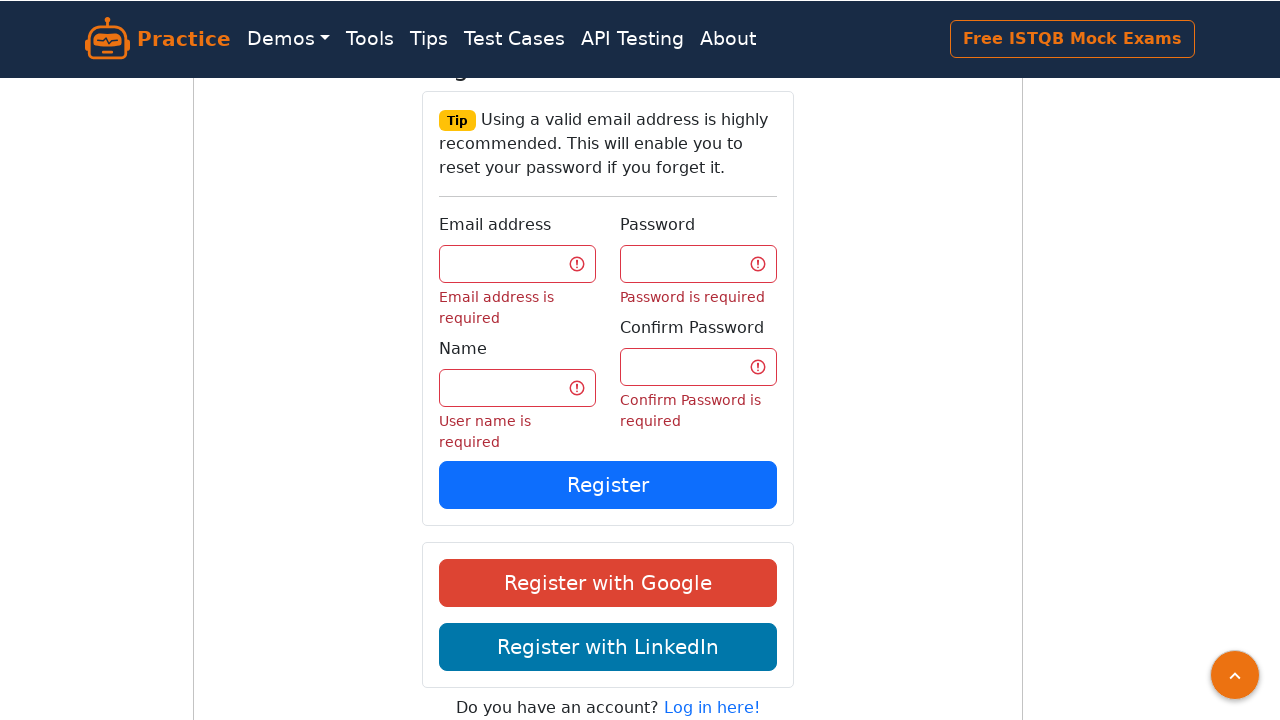

Validation error messages appeared for required fields
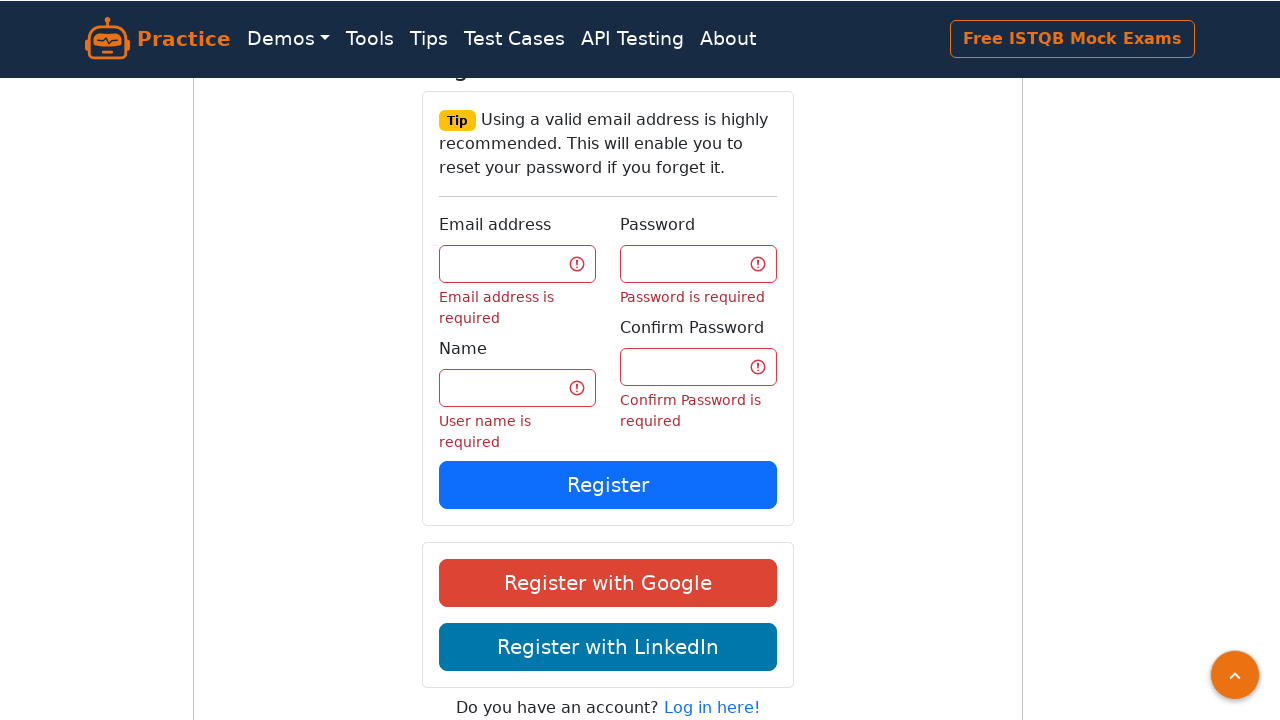

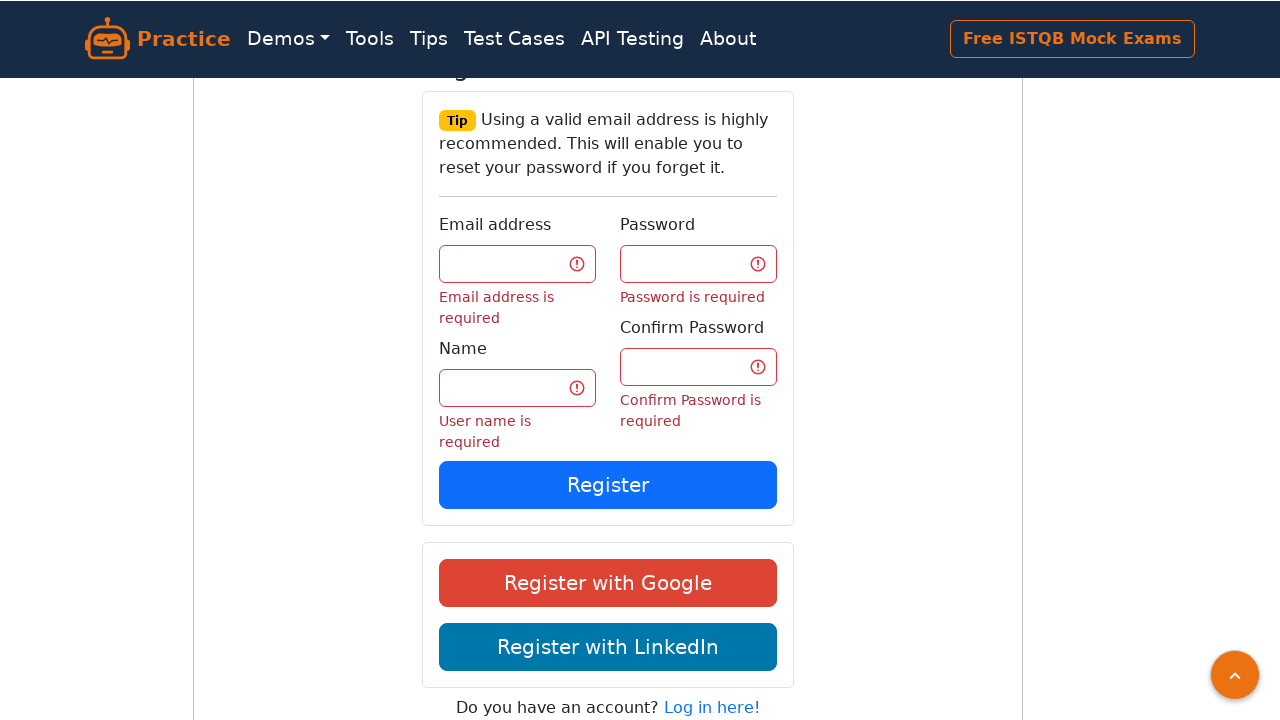